Scrolls down and selects a hobby checkbox

Starting URL: https://demoqa.com/automation-practice-form

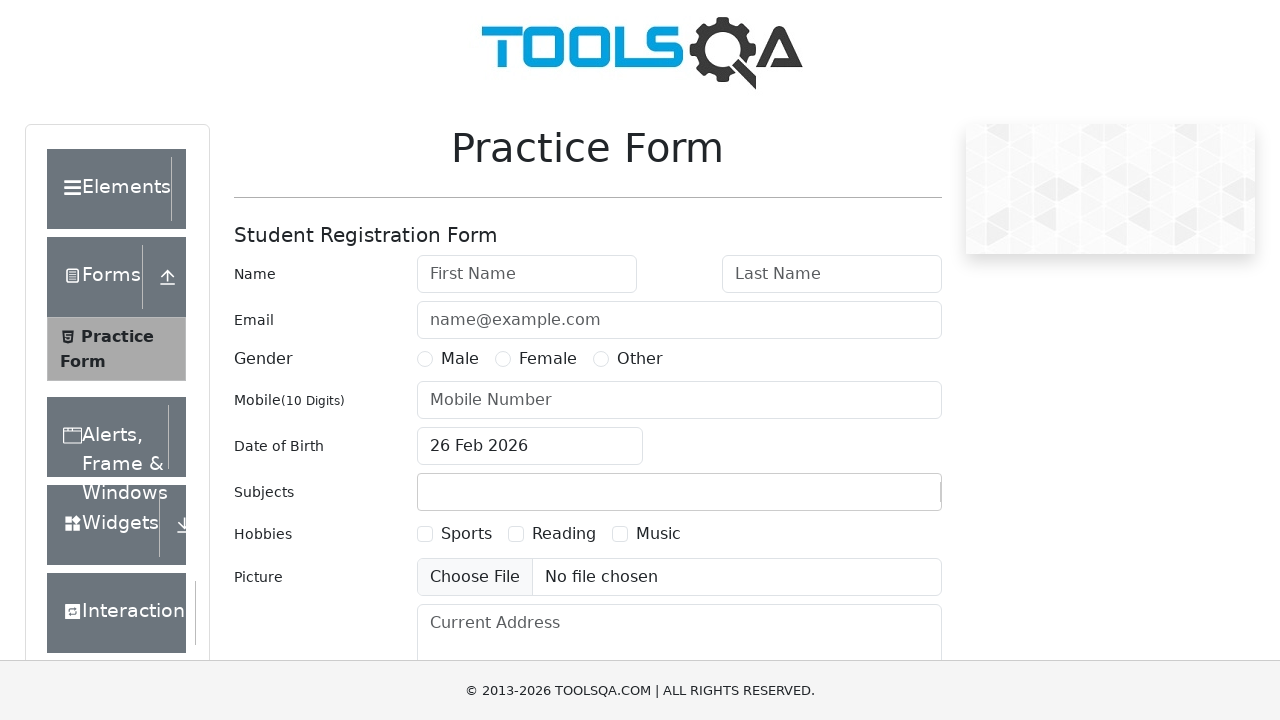

Scrolled down 250 pixels to reveal hobbies section
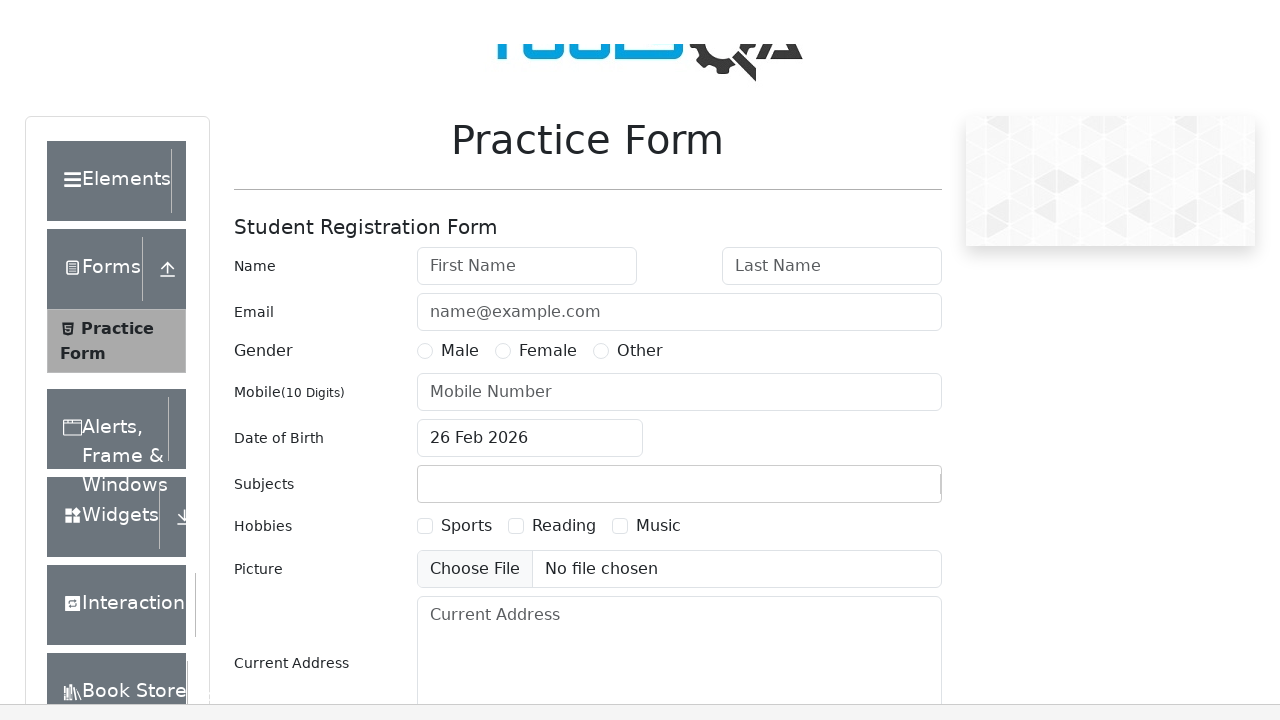

Selected music hobby checkbox at (620, 284) on #hobbies-checkbox-3
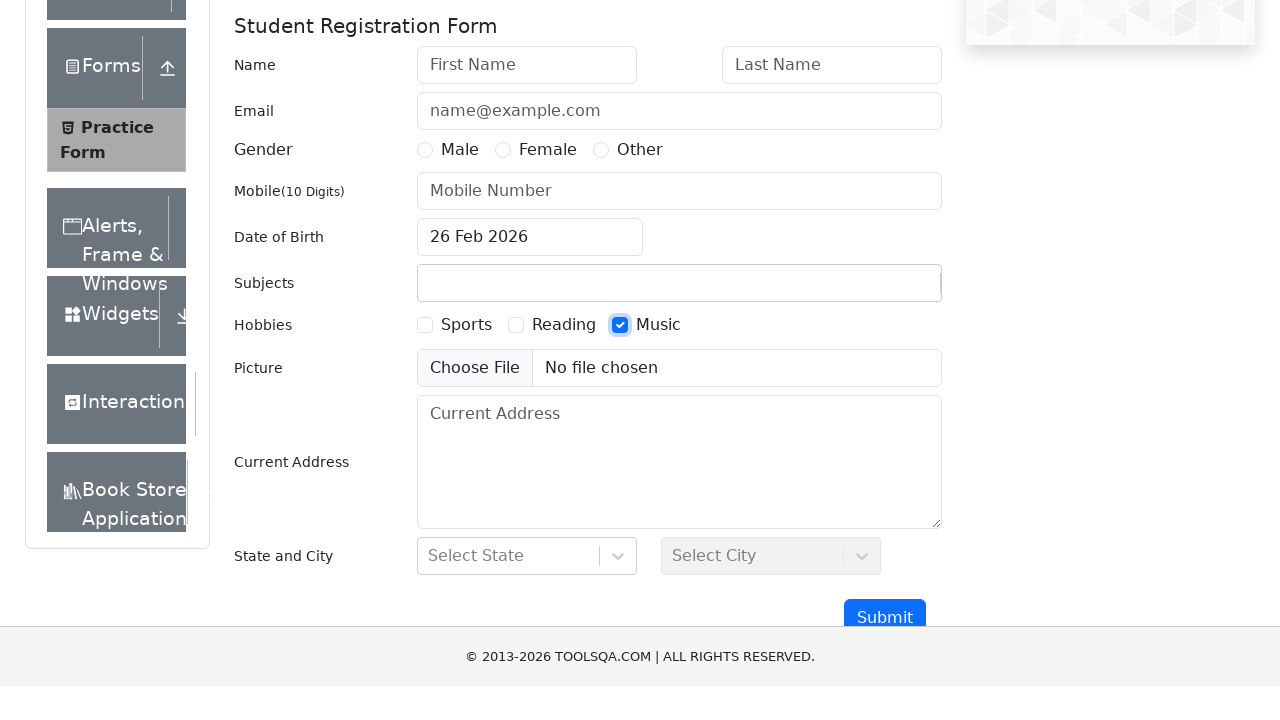

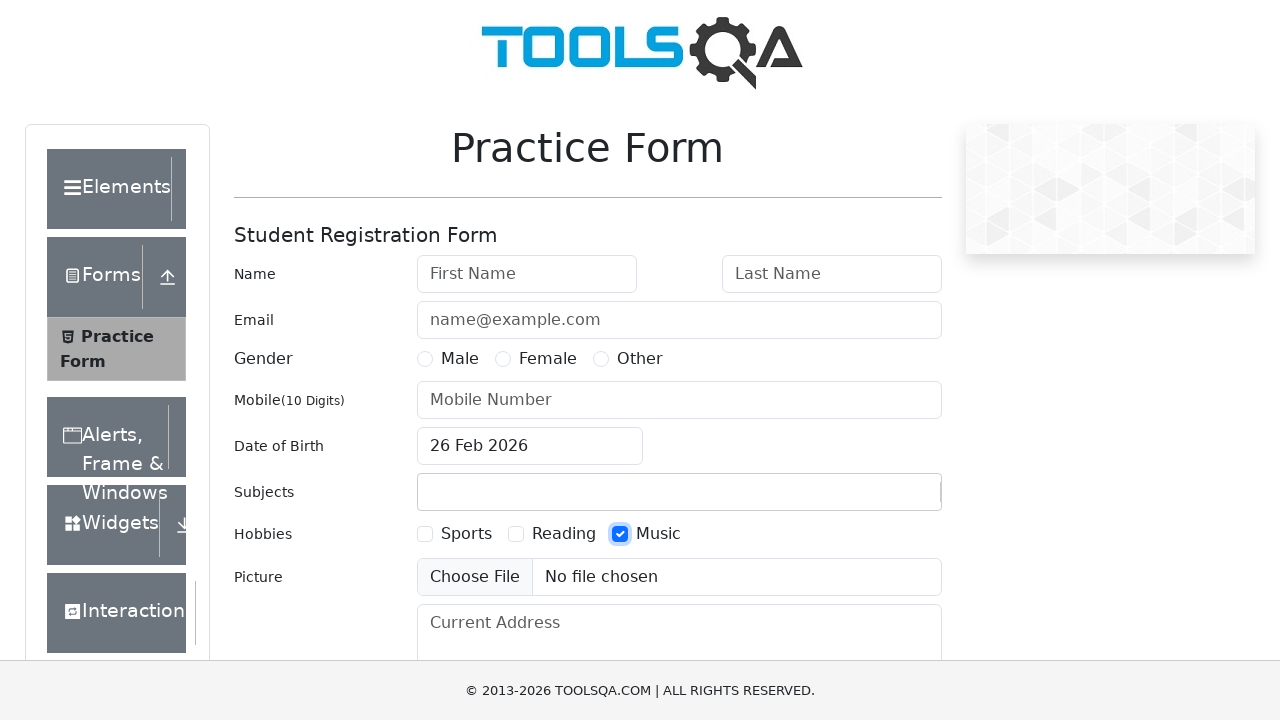